Tests a simple form by filling in first name, last name, city, and country fields, then submitting the form by clicking the submit button.

Starting URL: http://suninjuly.github.io/simple_form_find_task.html

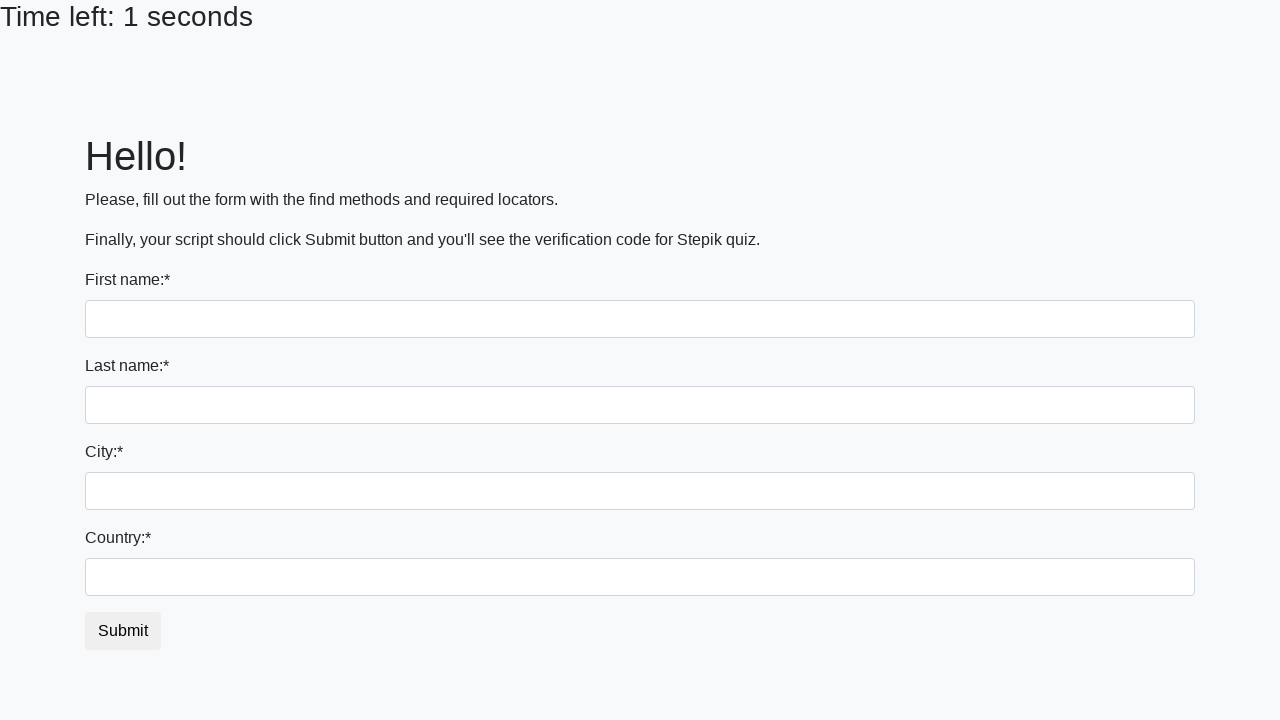

Filled first name field with 'Ivan' on div:nth-child(1) input
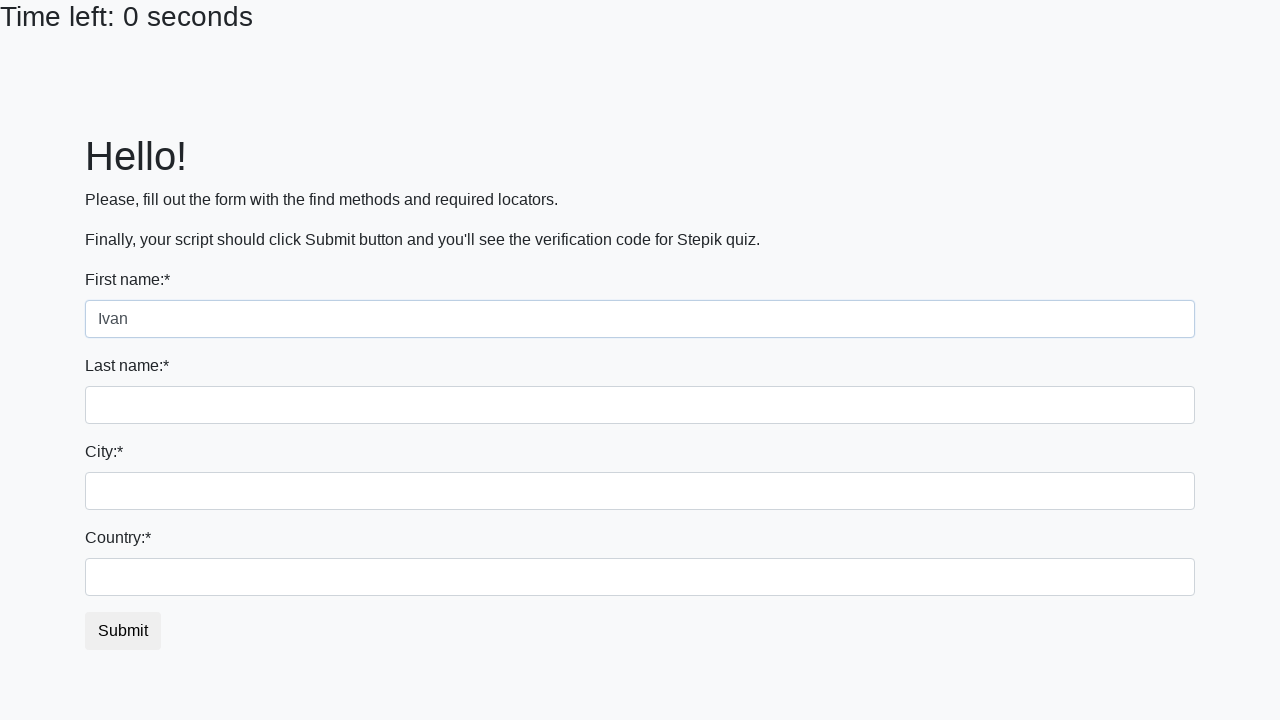

Filled last name field with 'Petrov' on input[name='last_name']
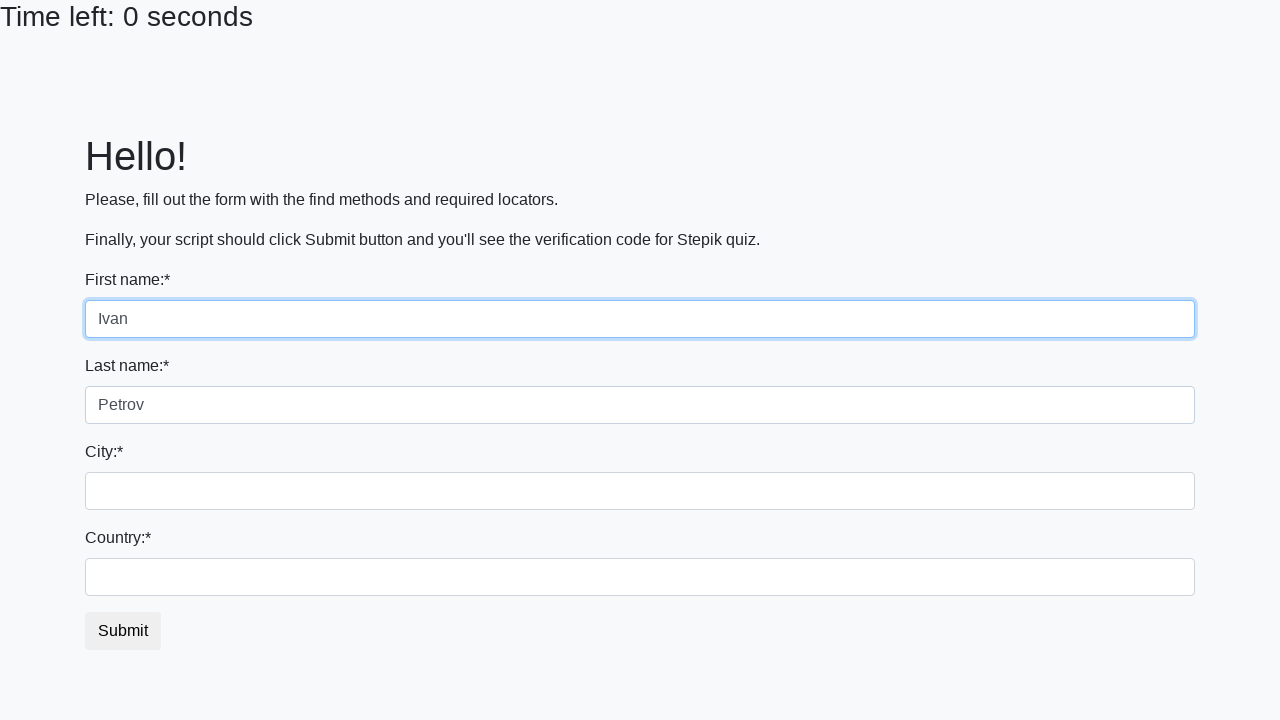

Filled city field with 'Smolensk' on input.city
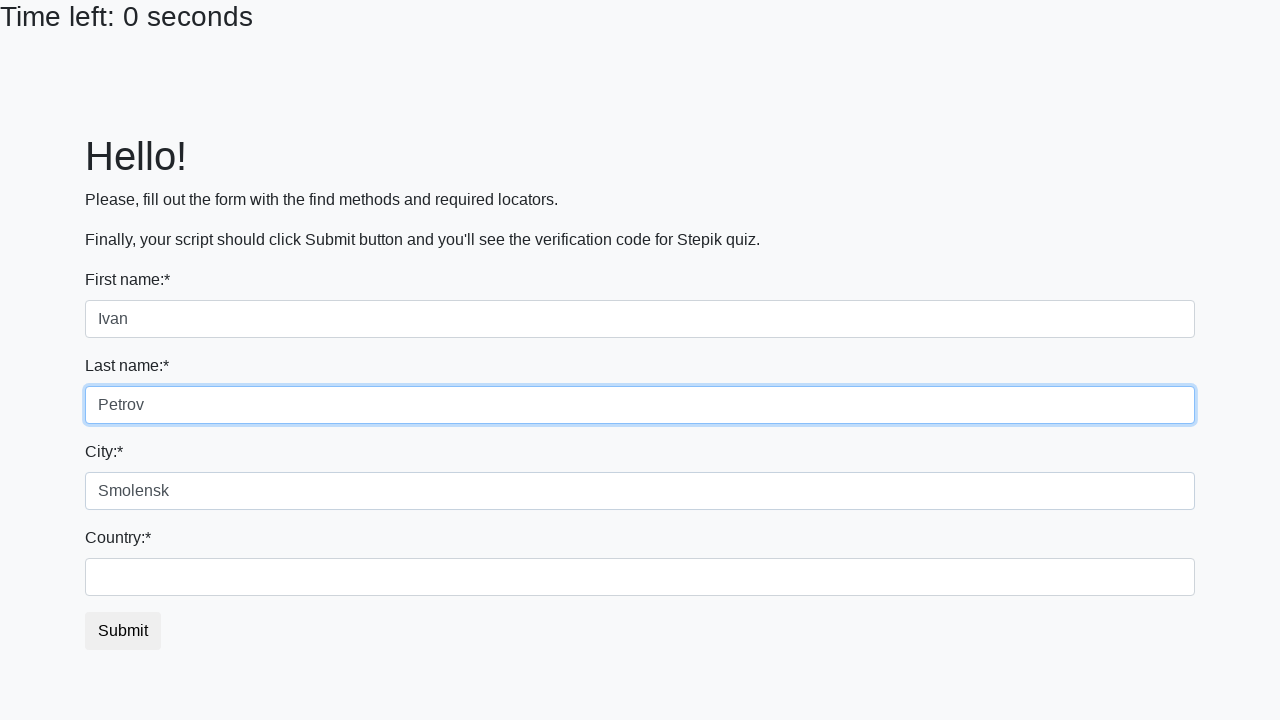

Filled country field with 'Russia' on #country
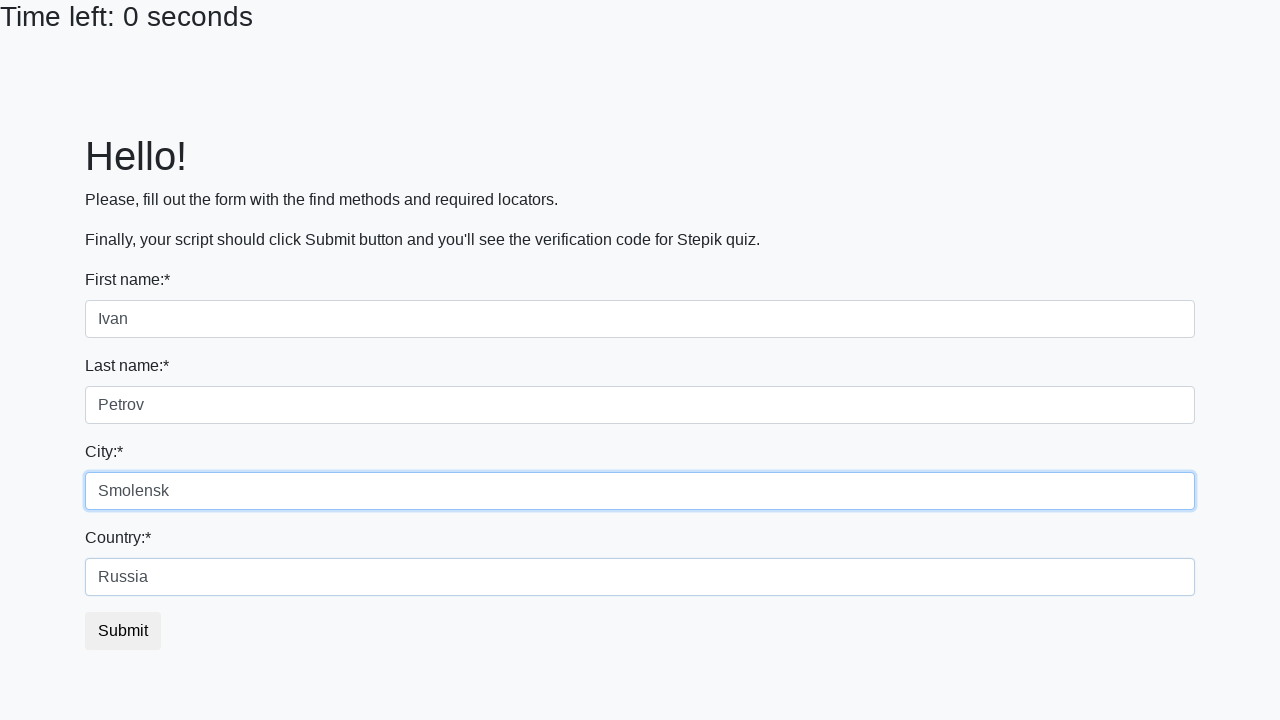

Clicked submit button to submit the form at (123, 631) on button.btn
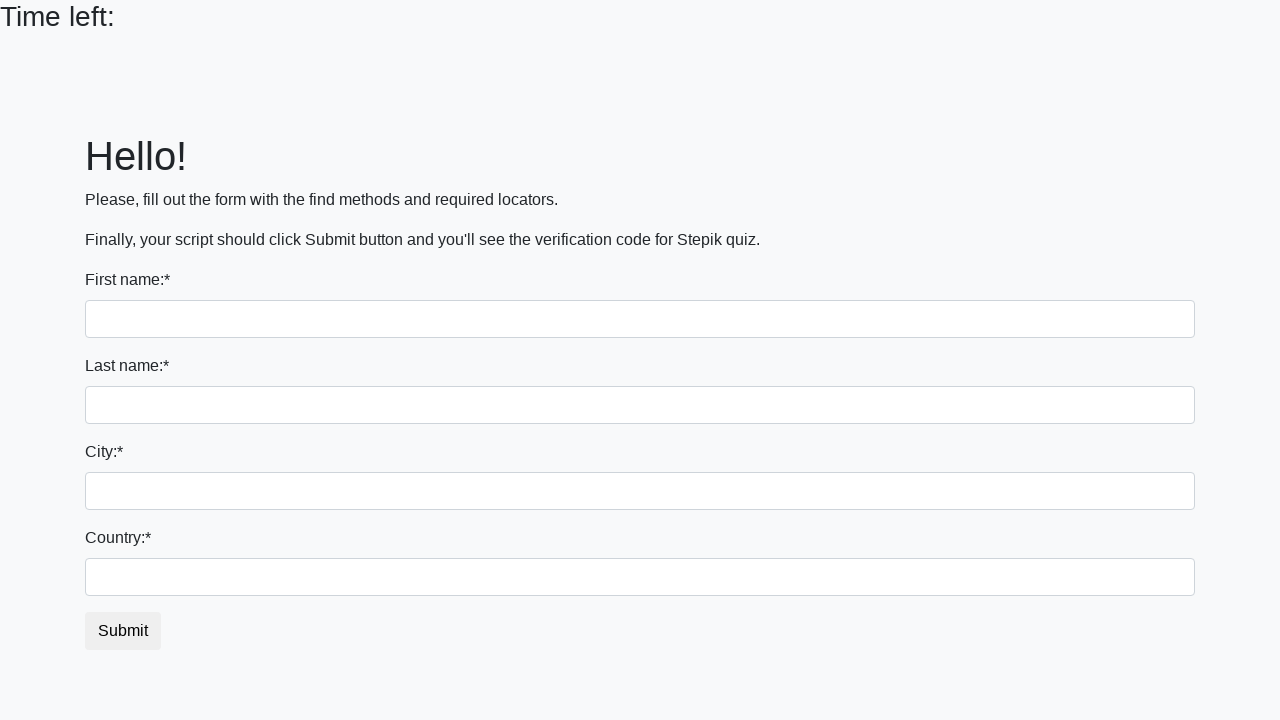

Waited for form submission to complete
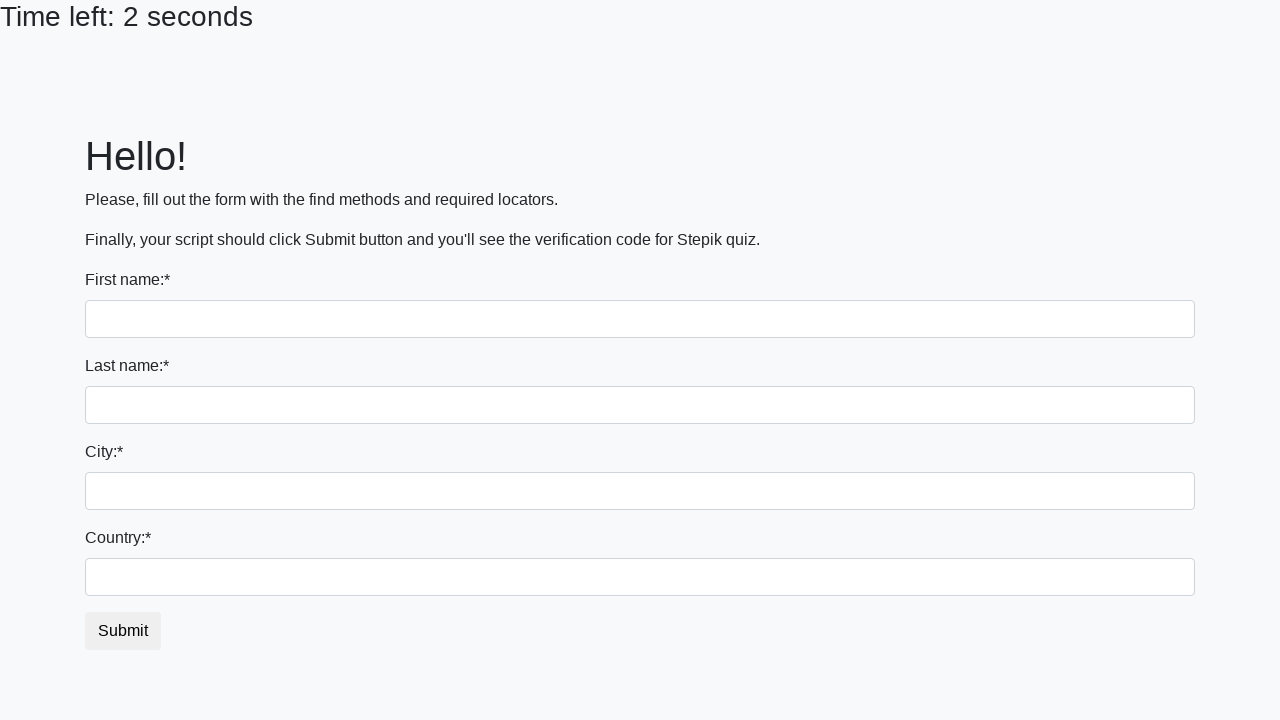

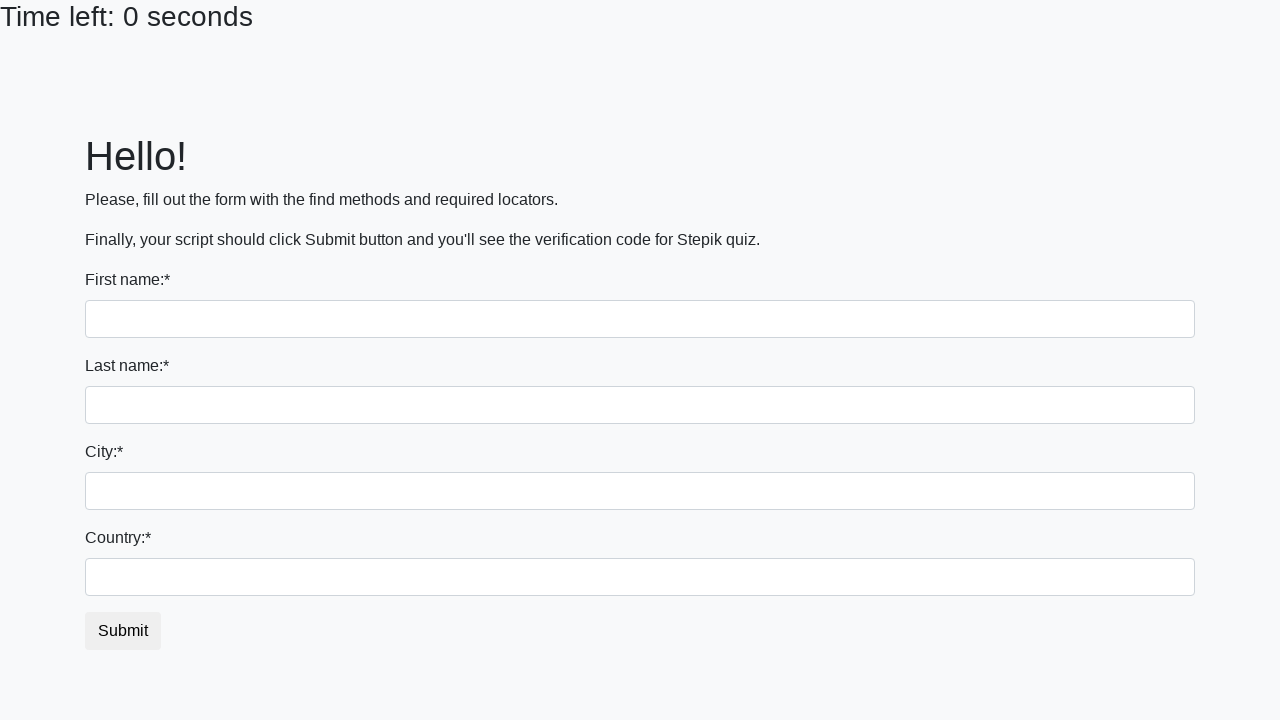